Tests that the counter displays the current number of todo items

Starting URL: https://demo.playwright.dev/todomvc

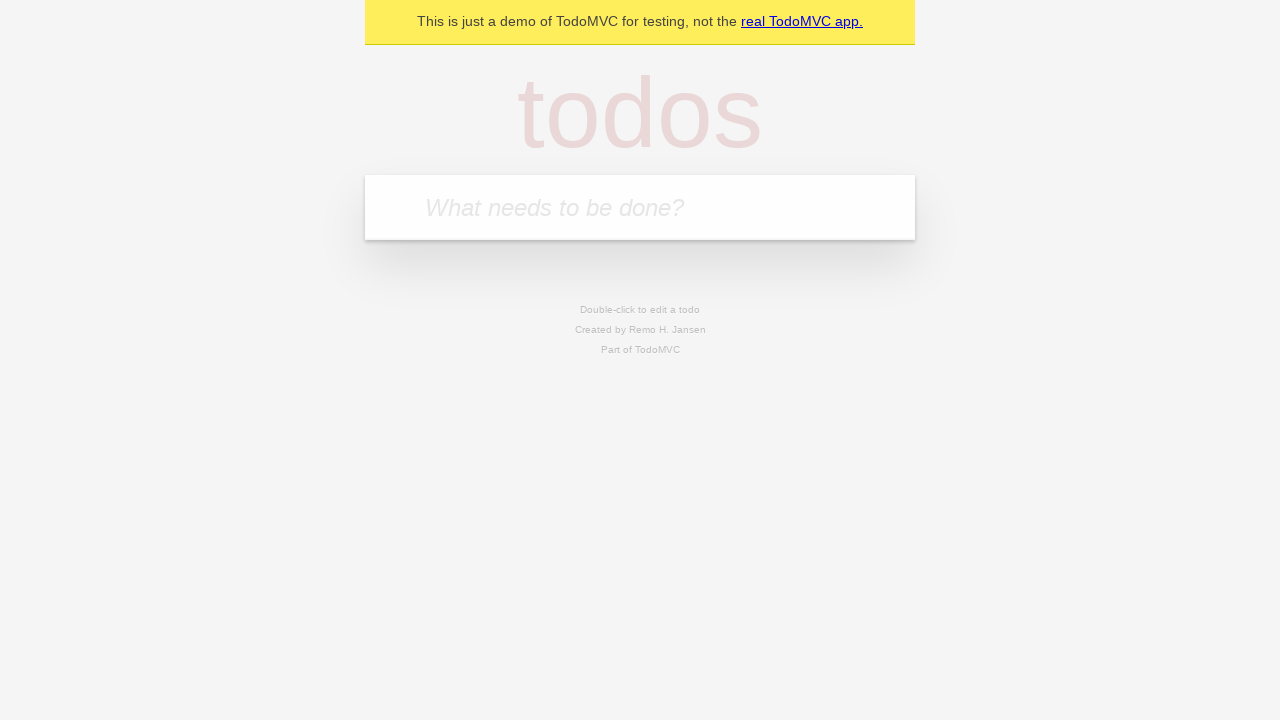

Filled first todo input with 'buy some cheese' on .new-todo
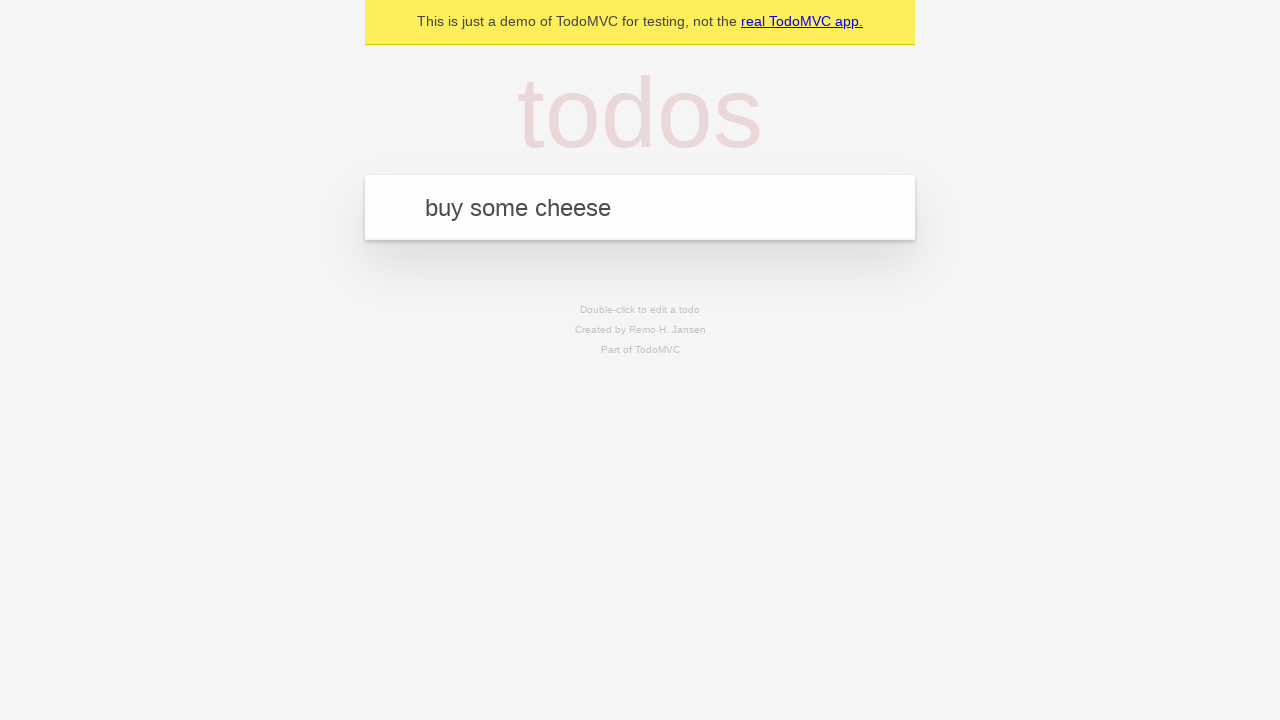

Pressed Enter to add first todo item on .new-todo
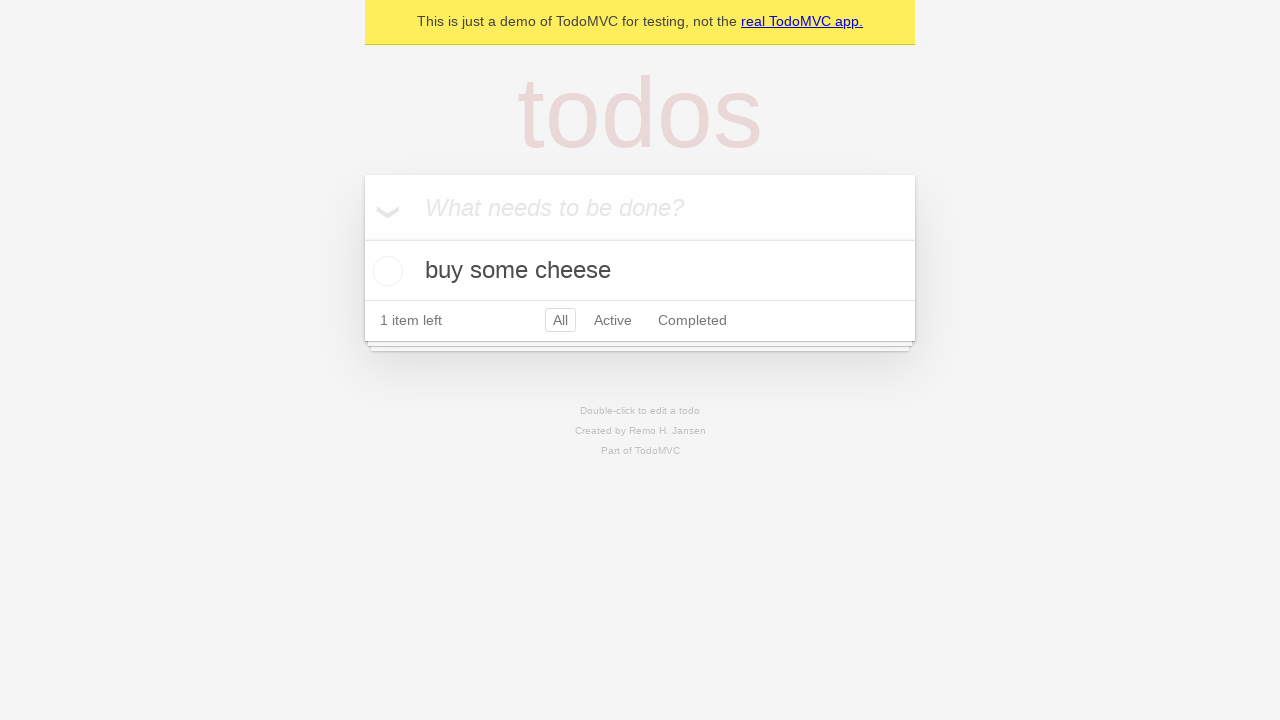

Todo counter element loaded
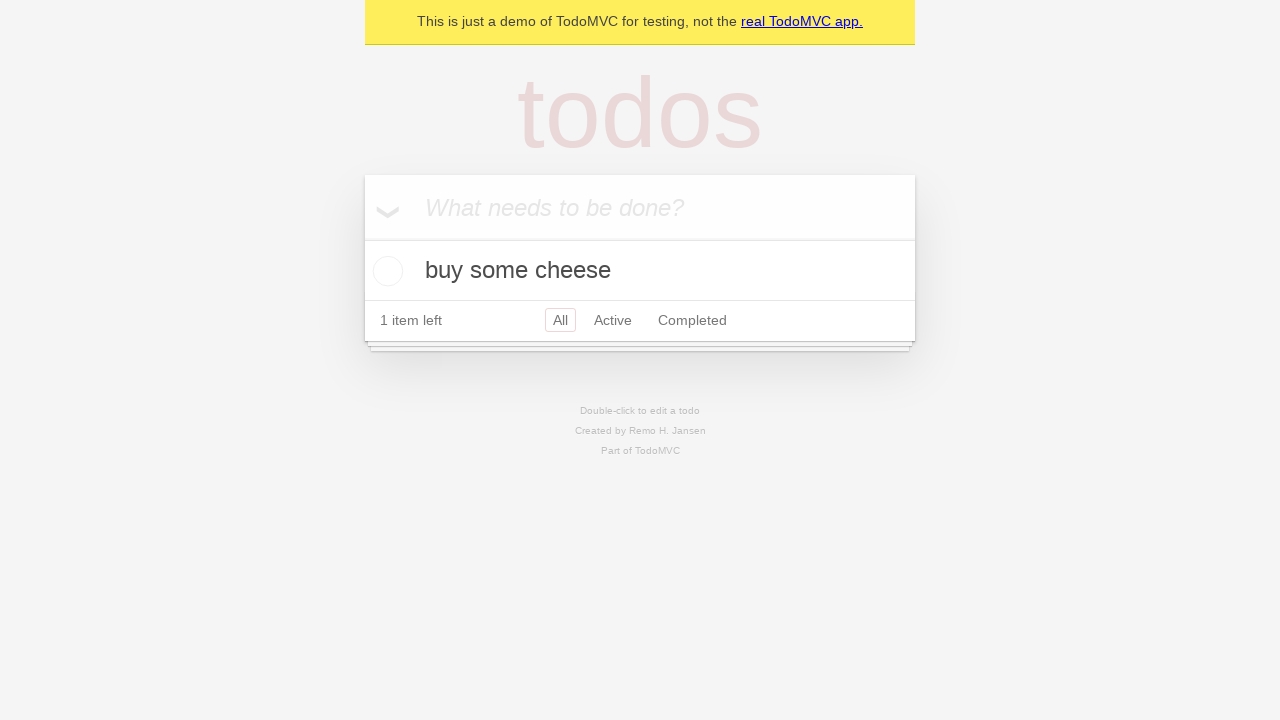

Filled second todo input with 'feed the cat' on .new-todo
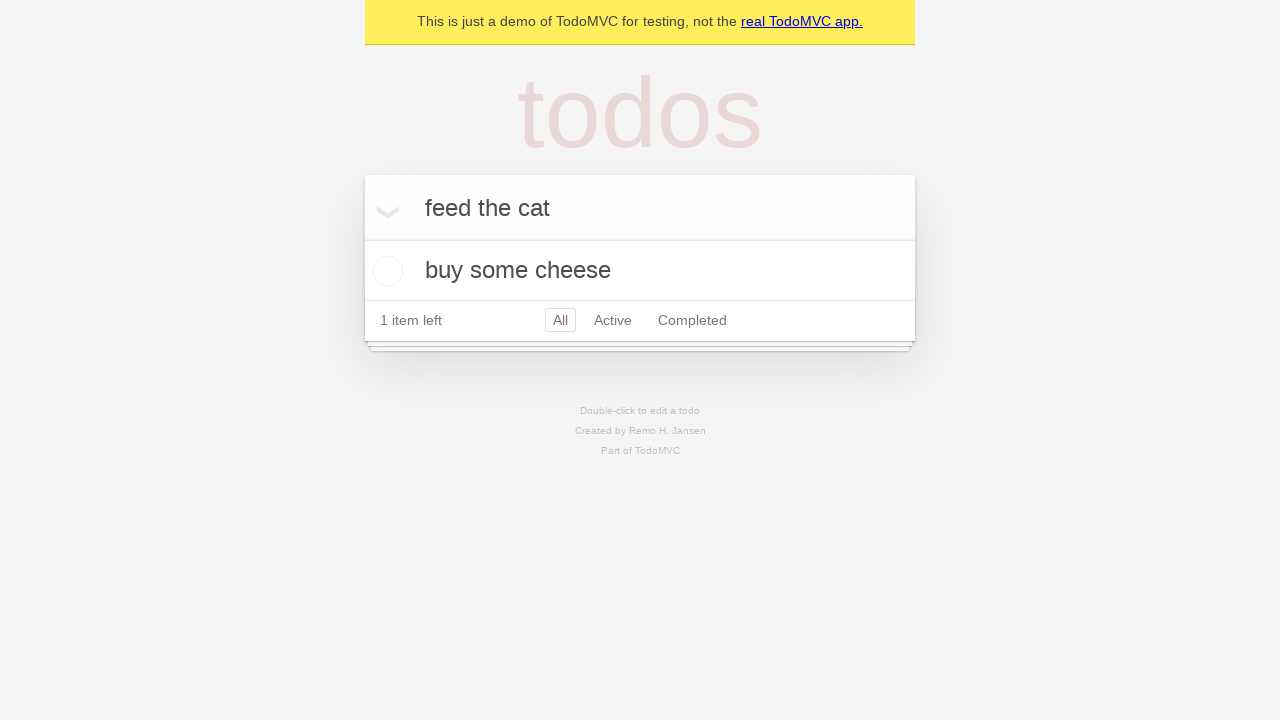

Pressed Enter to add second todo item on .new-todo
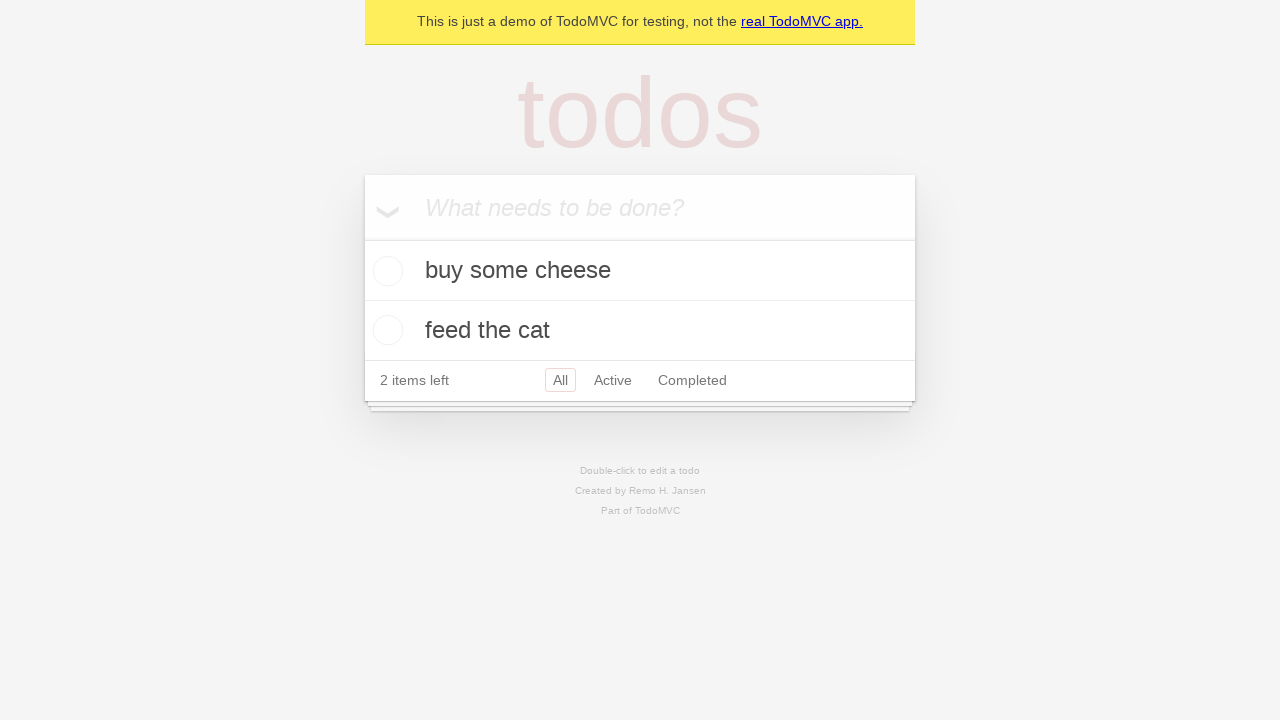

Second todo item appeared in the list, confirming counter displays 2 items
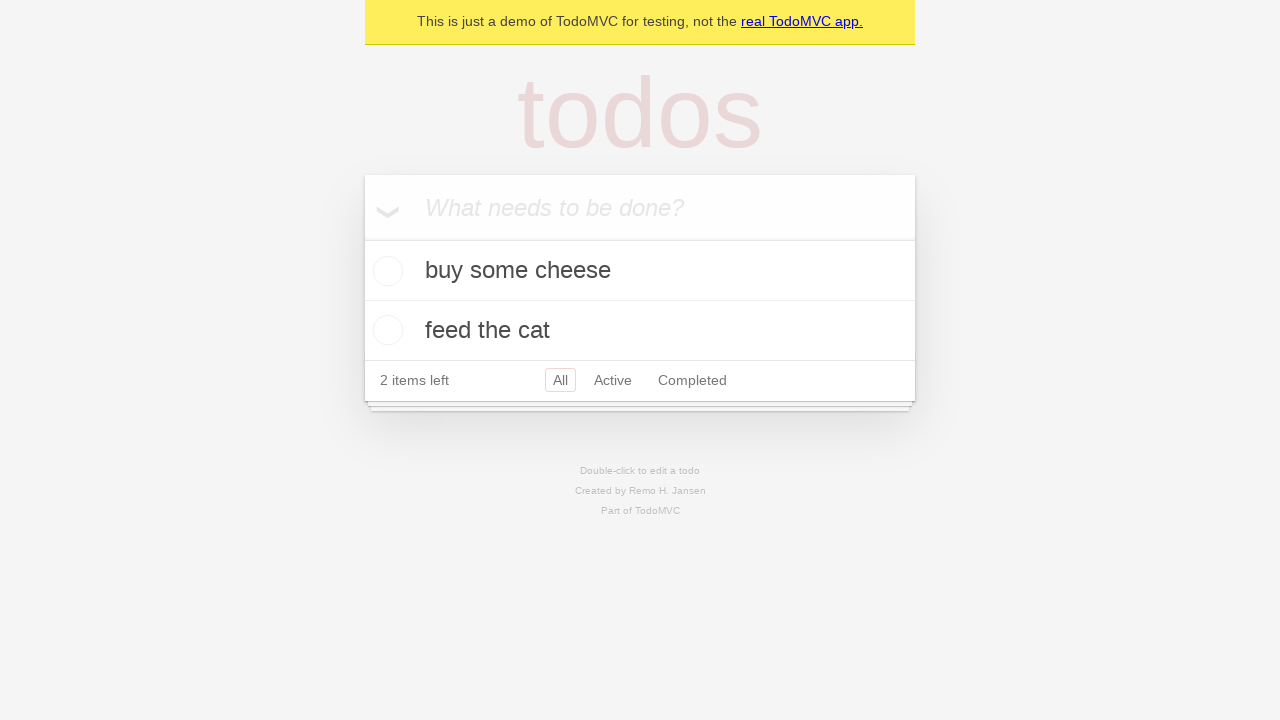

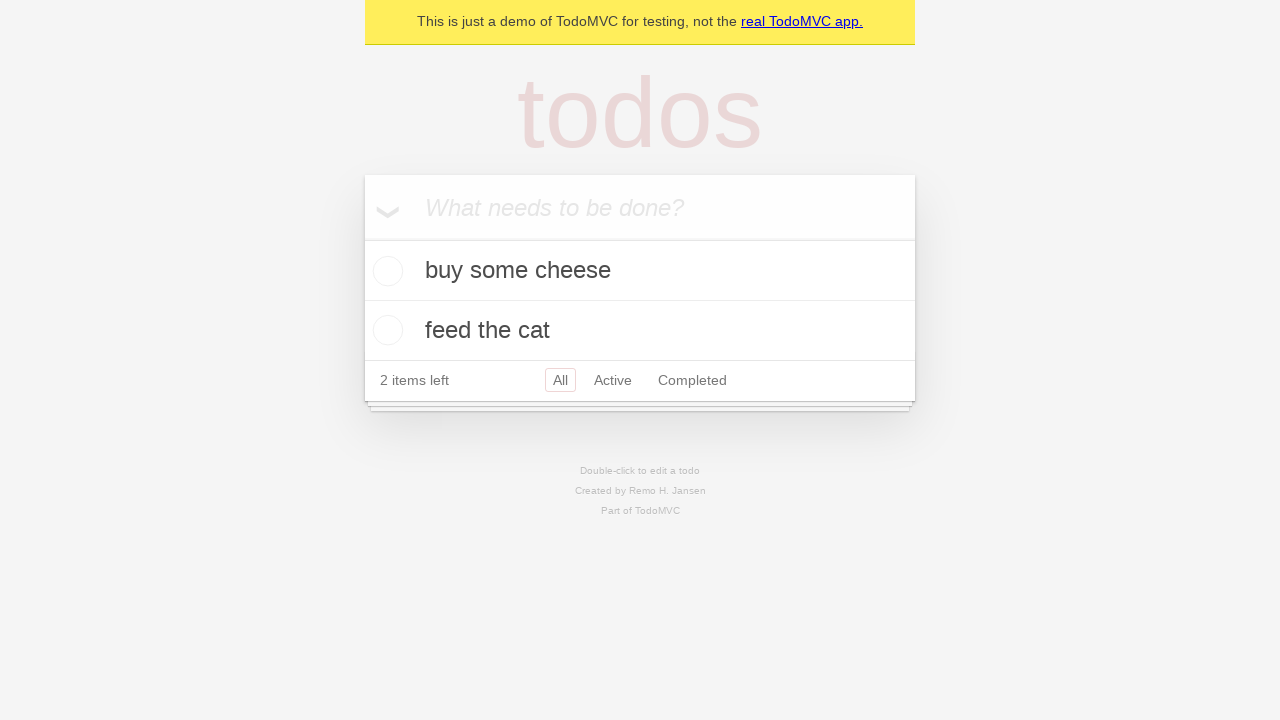